Tests adding multiple products to cart by navigating to a product page and clicking add-to-cart buttons with different click counts for each product.

Starting URL: https://material.playwrightvn.com/

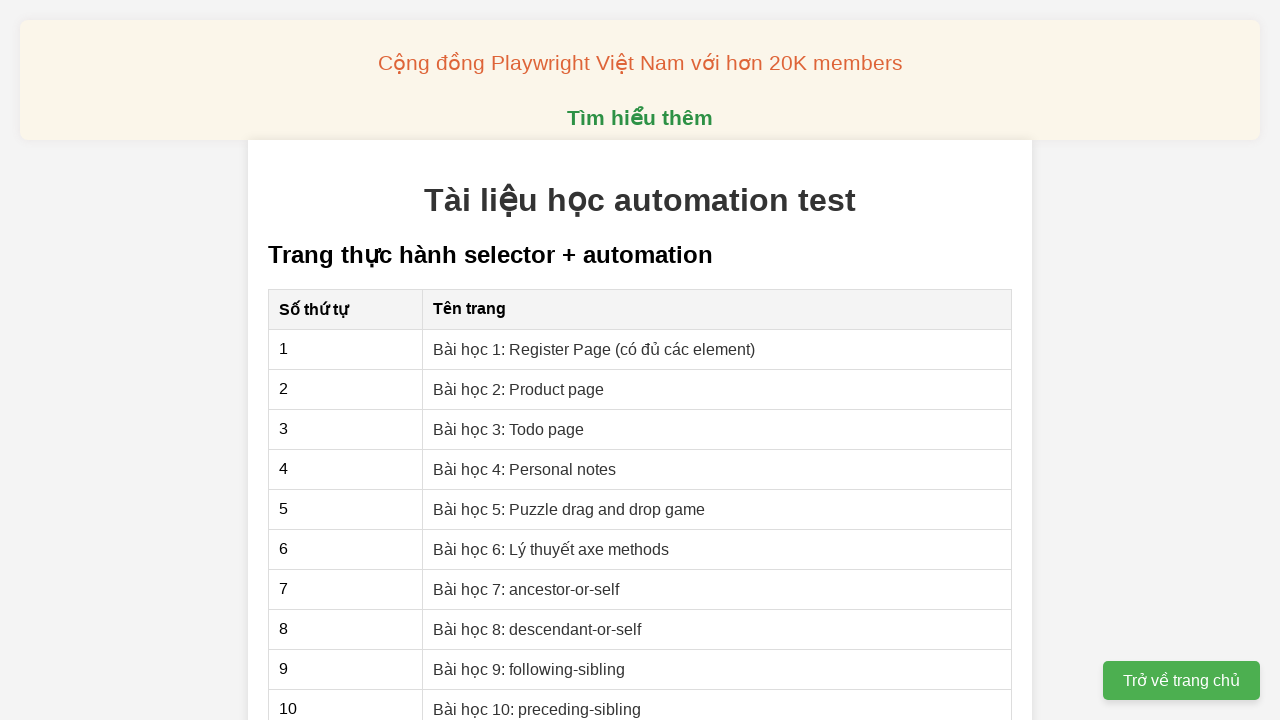

Navigated to product page by clicking product link at (519, 389) on xpath=//a[@href='02-xpath-product-page.html']
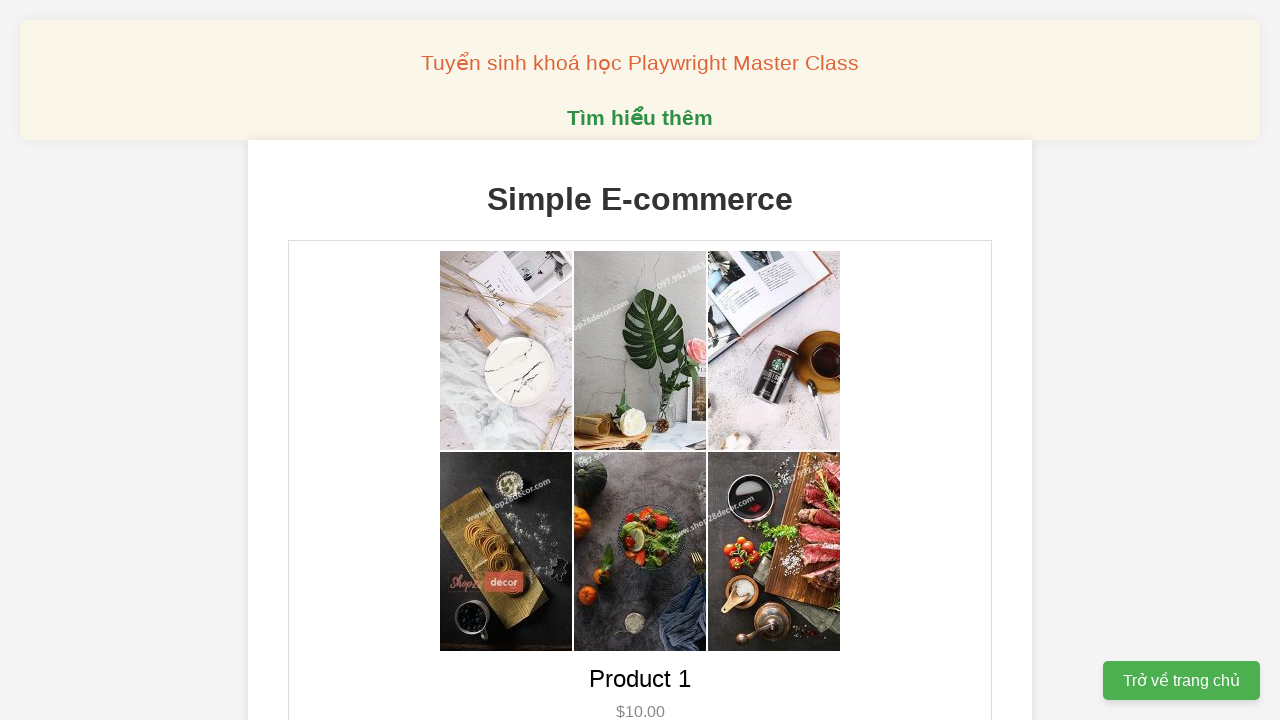

Located first product's add-to-cart button
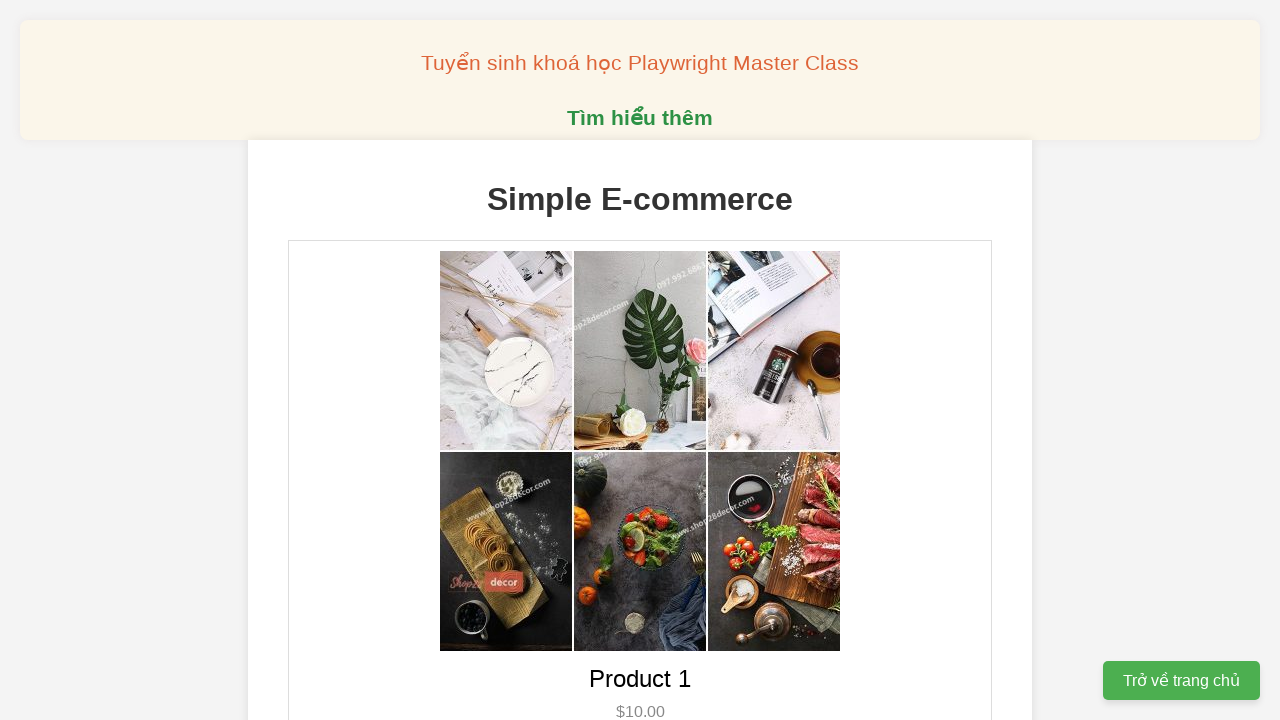

Double-clicked first product's add-to-cart button to add 2 units at (640, 360) on (//button[contains(@class, 'add-to-cart')])[1]
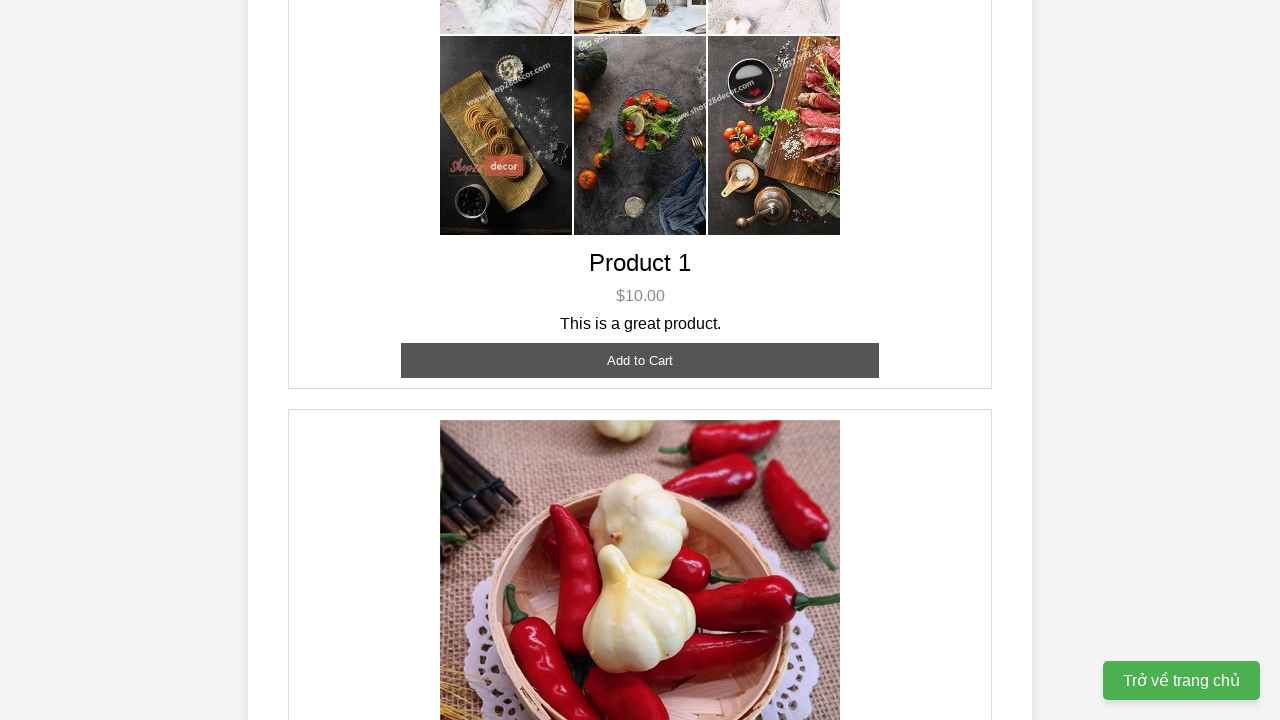

Located second product's add-to-cart button
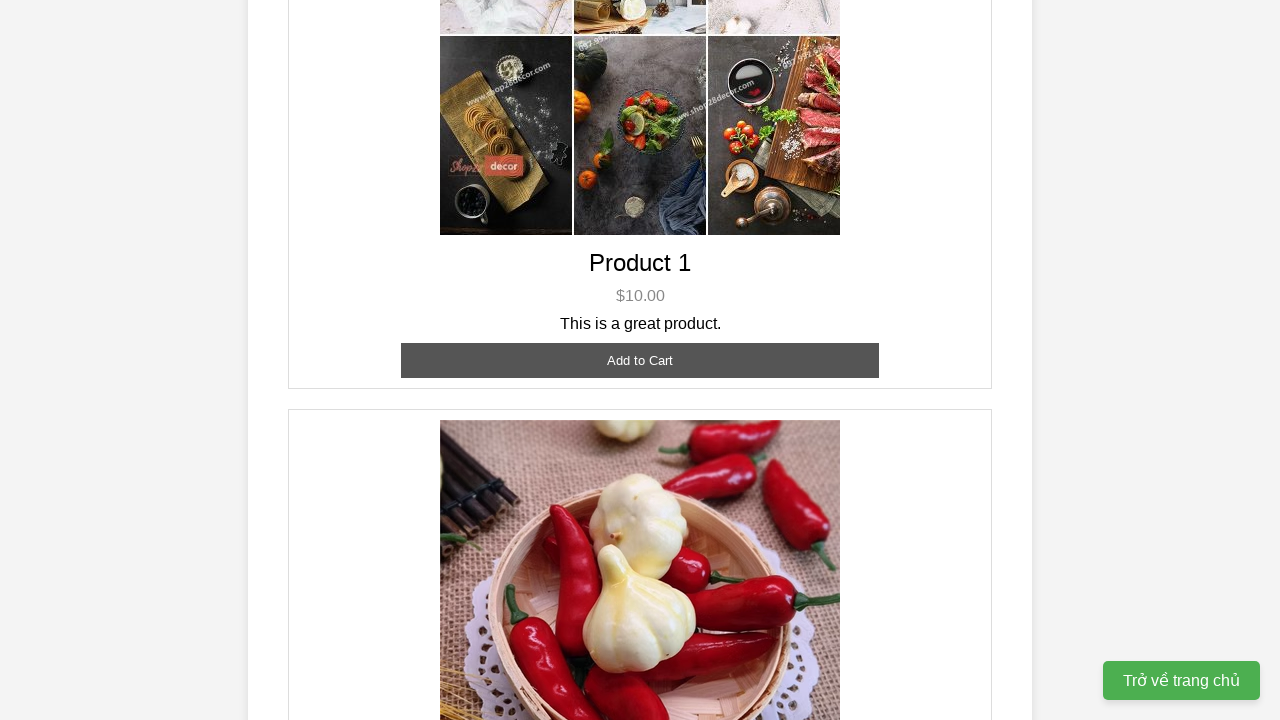

Triple-clicked second product's add-to-cart button to add 3 units at (640, 360) on (//button[contains(@class, 'add-to-cart')])[2]
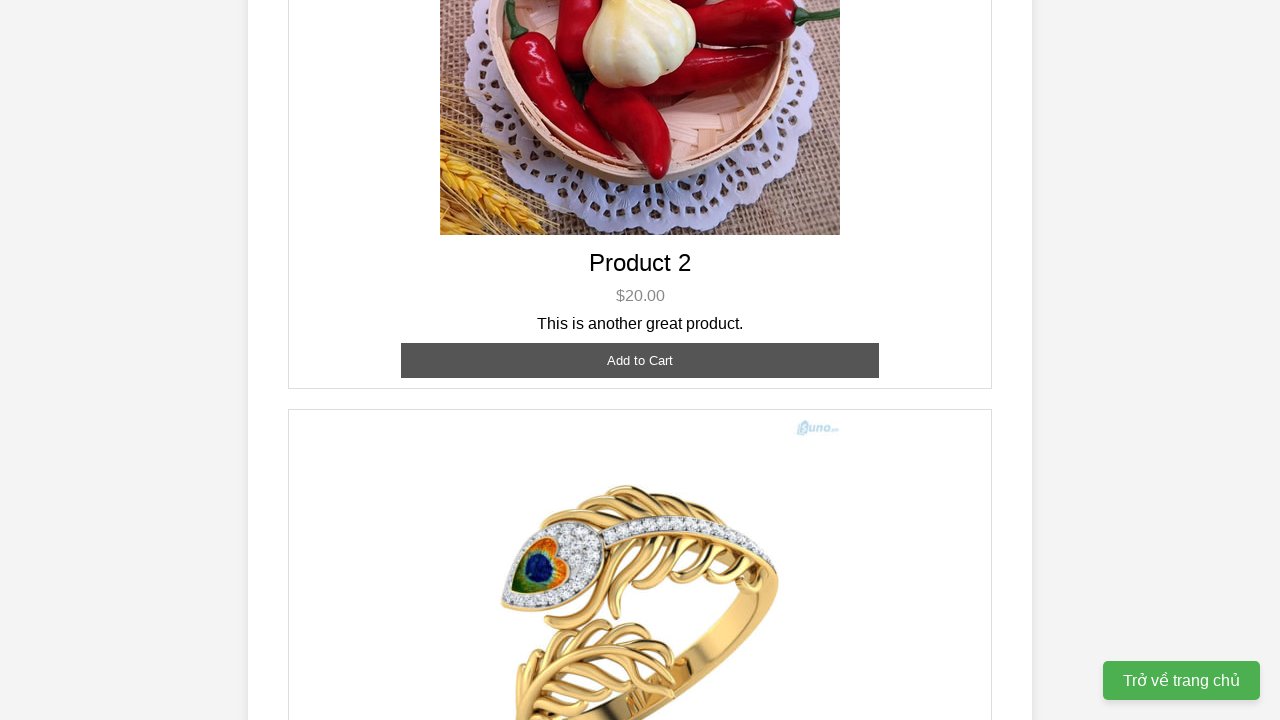

Located third product's add-to-cart button
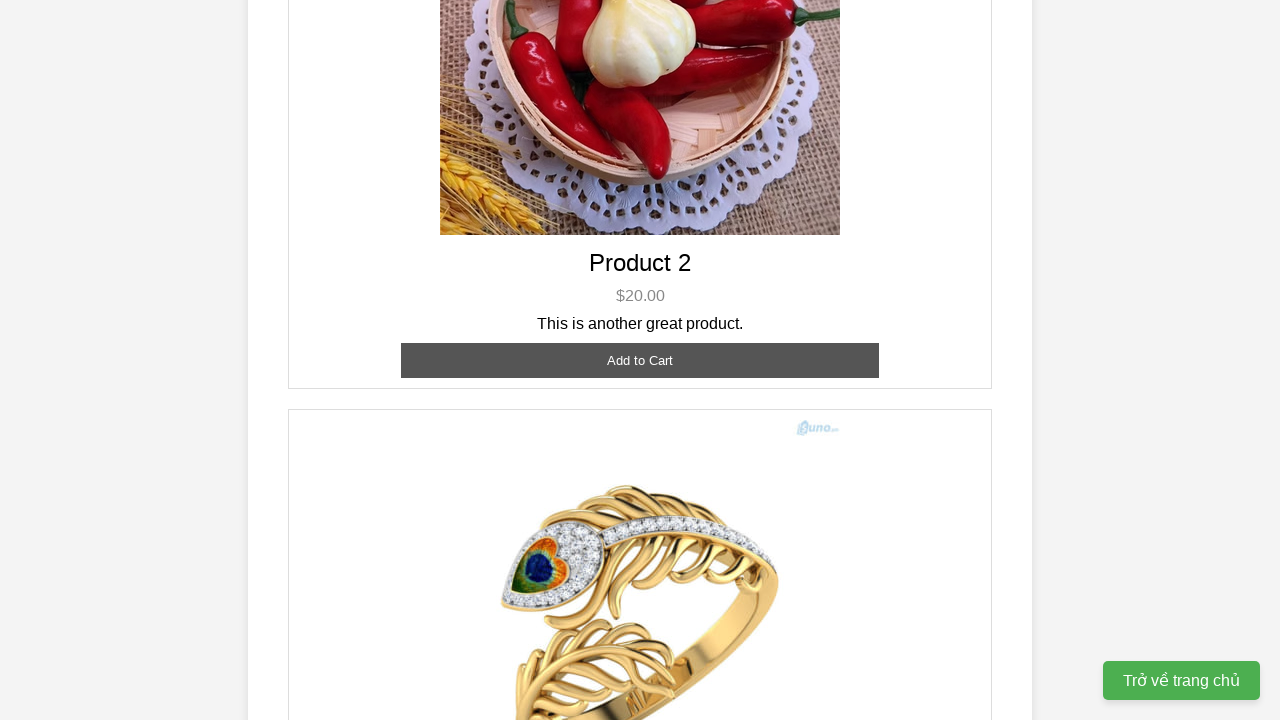

Clicked third product's add-to-cart button to add 1 unit at (640, 388) on (//button[contains(@class, 'add-to-cart')])[3]
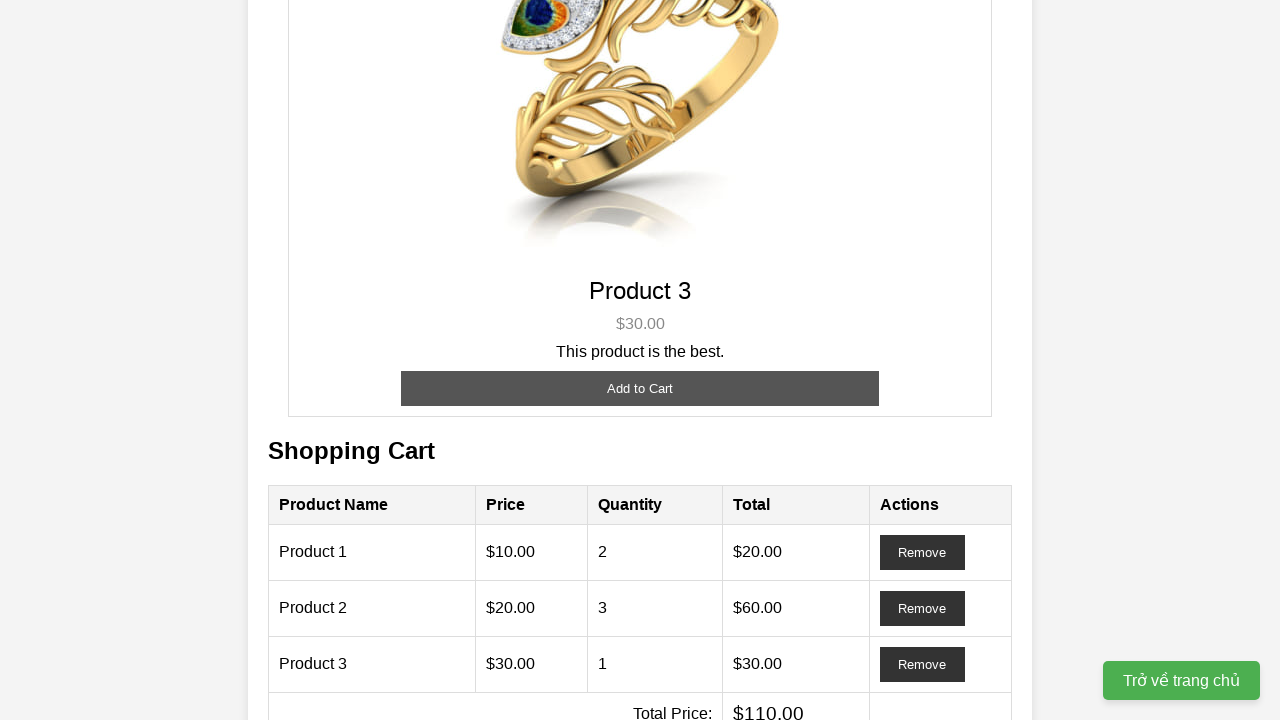

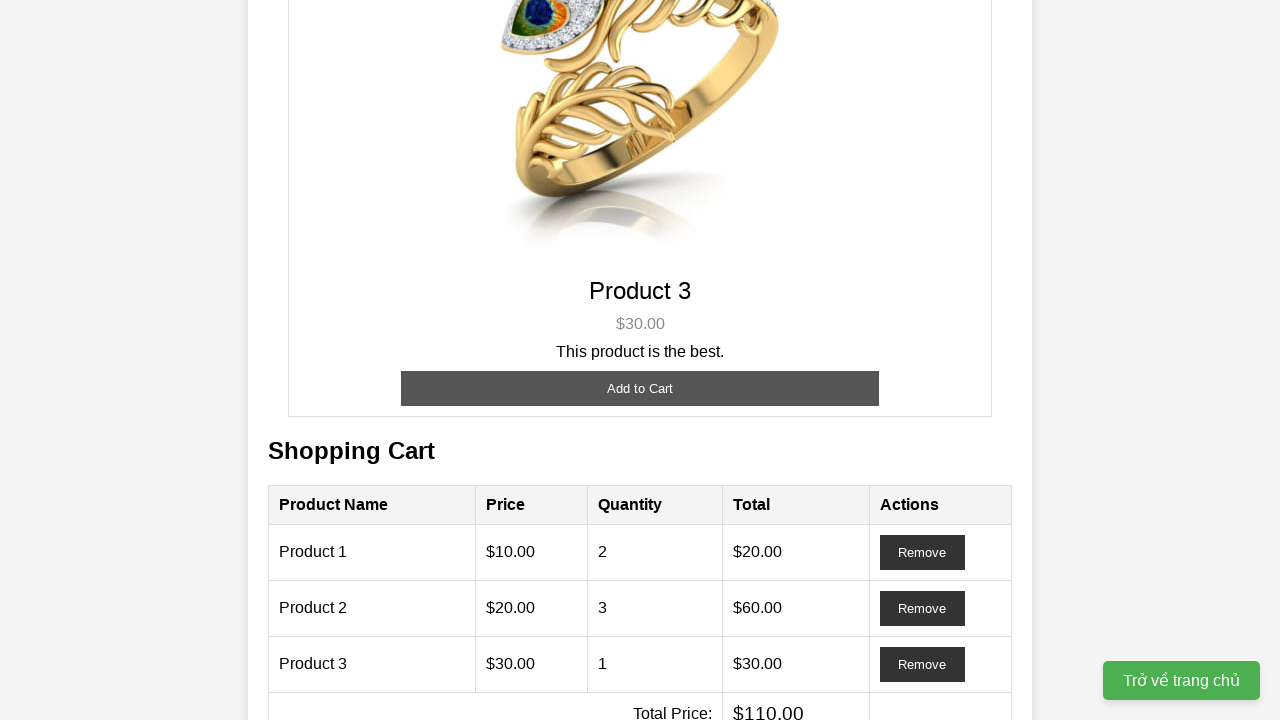